Tests drag and drop functionality on the jQuery UI droppable demo page by switching to an iframe and dragging an element onto a drop target

Starting URL: https://jqueryui.com/droppable/

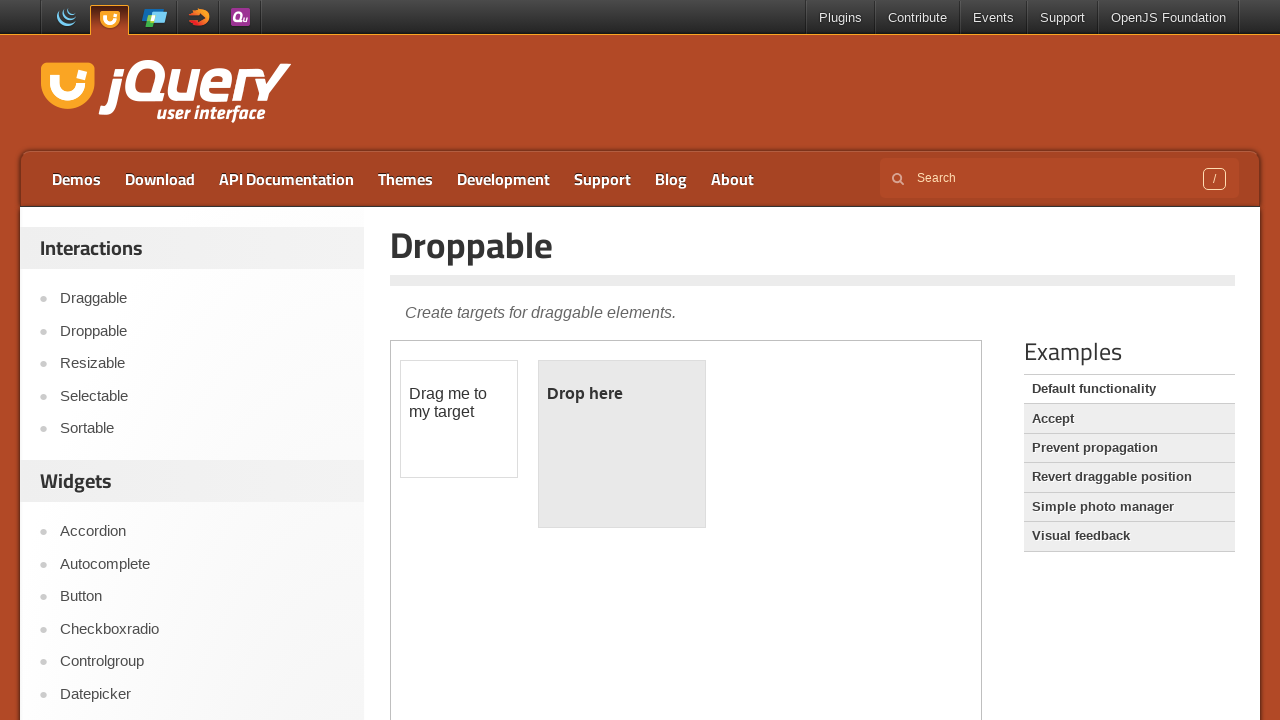

Located the iframe containing the drag and drop demo
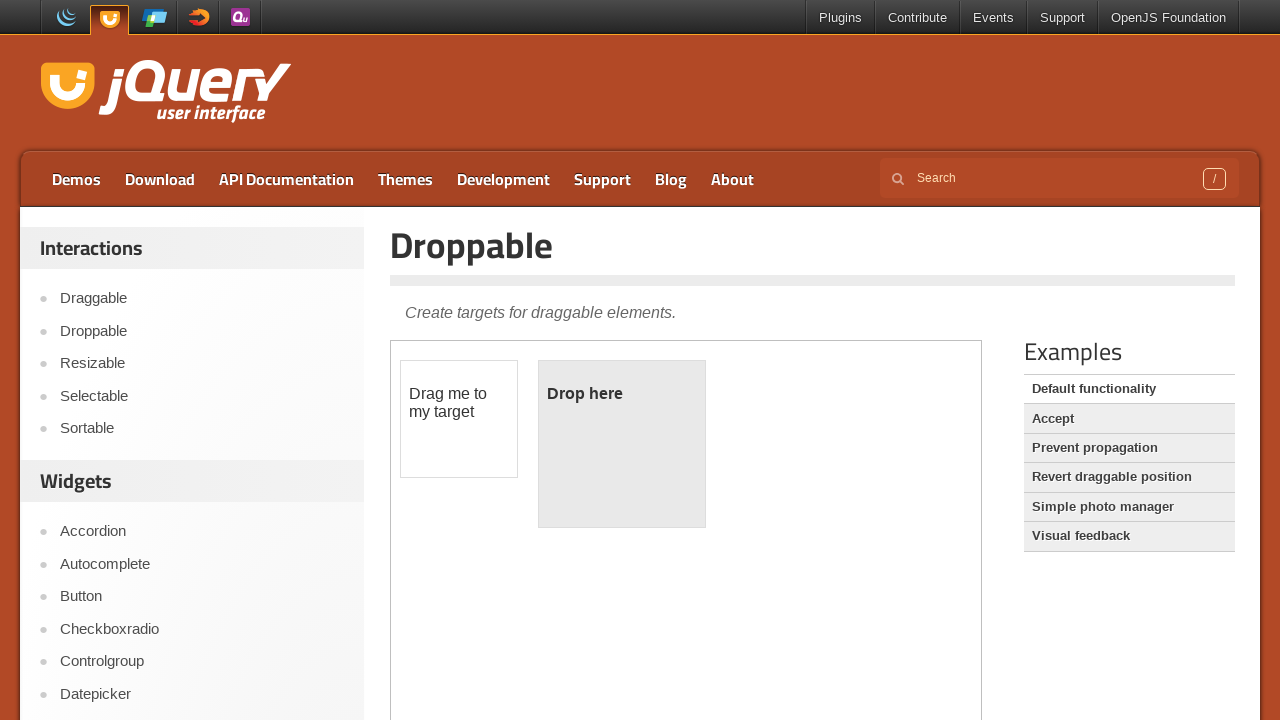

Located the draggable element (#draggable) in the iframe
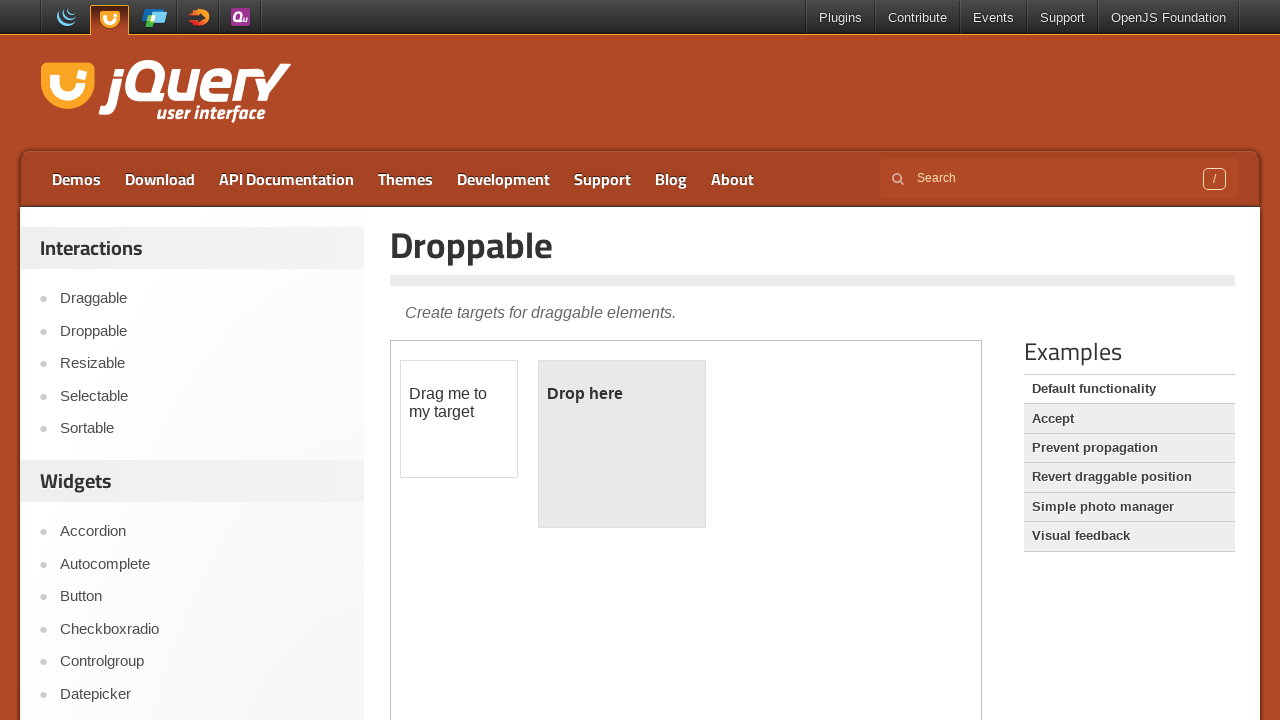

Located the droppable target element (#droppable) in the iframe
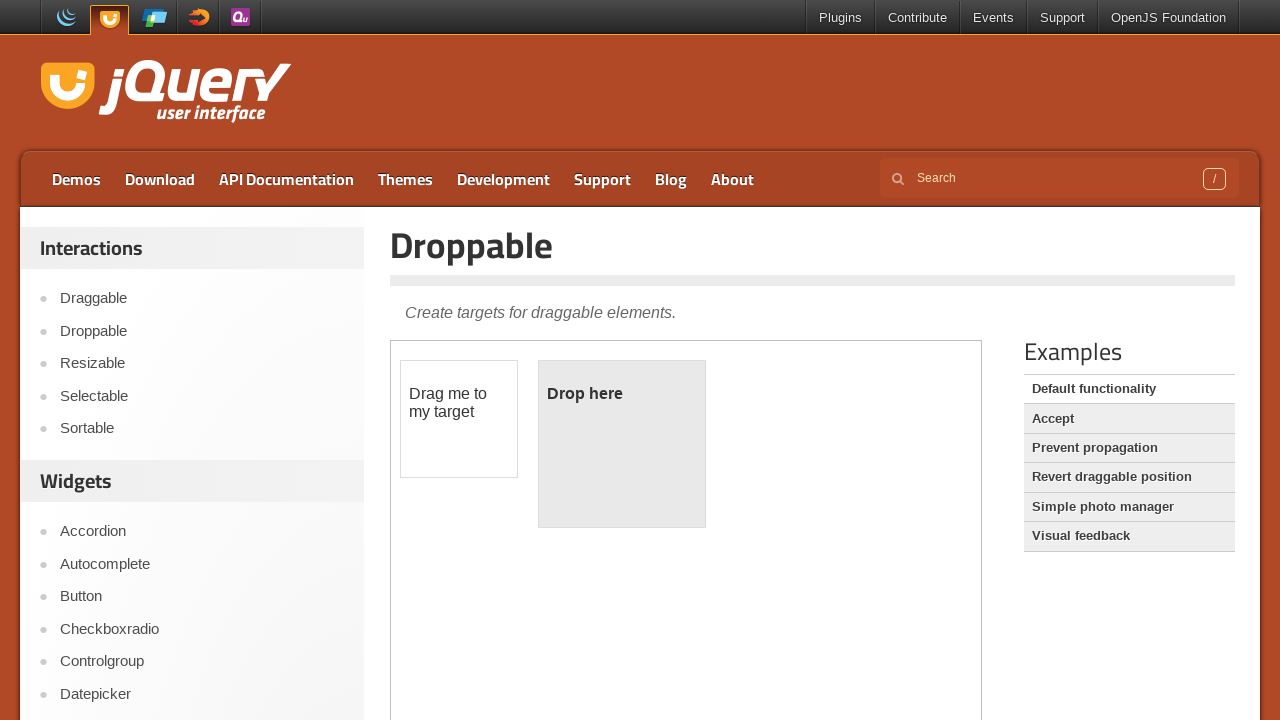

Dragged the draggable element onto the droppable target at (622, 444)
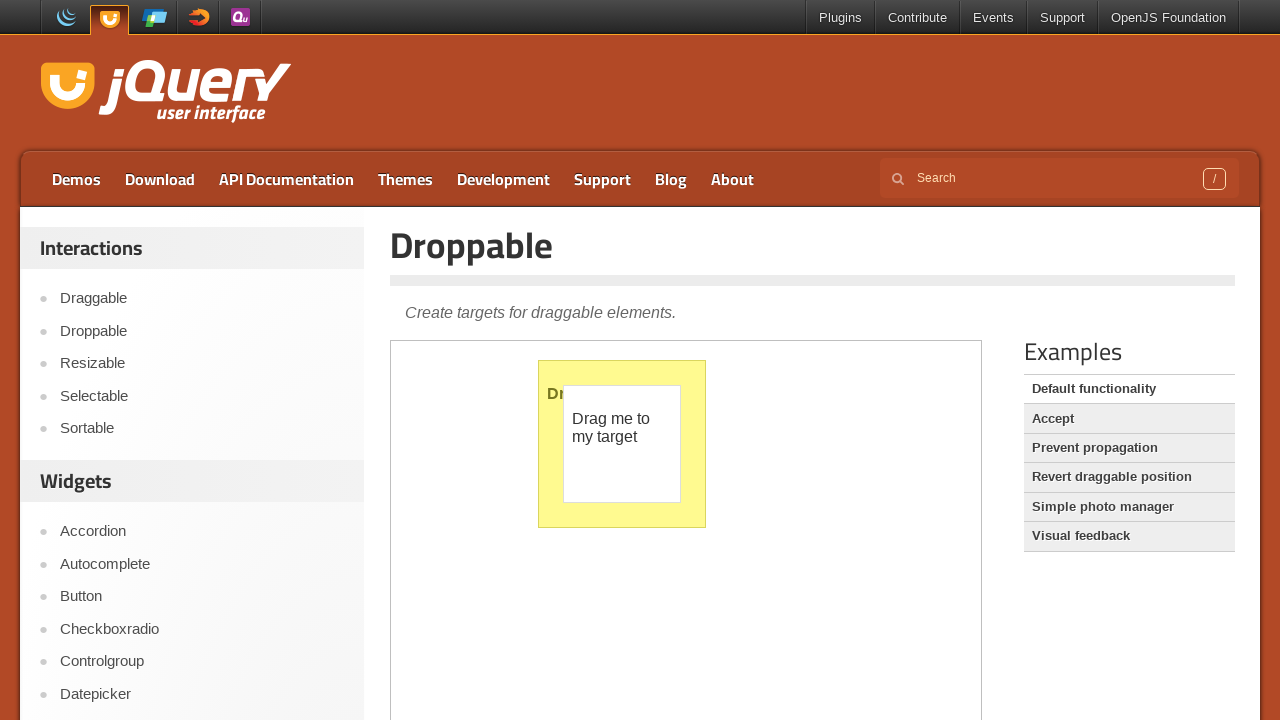

Retrieved and printed the page title
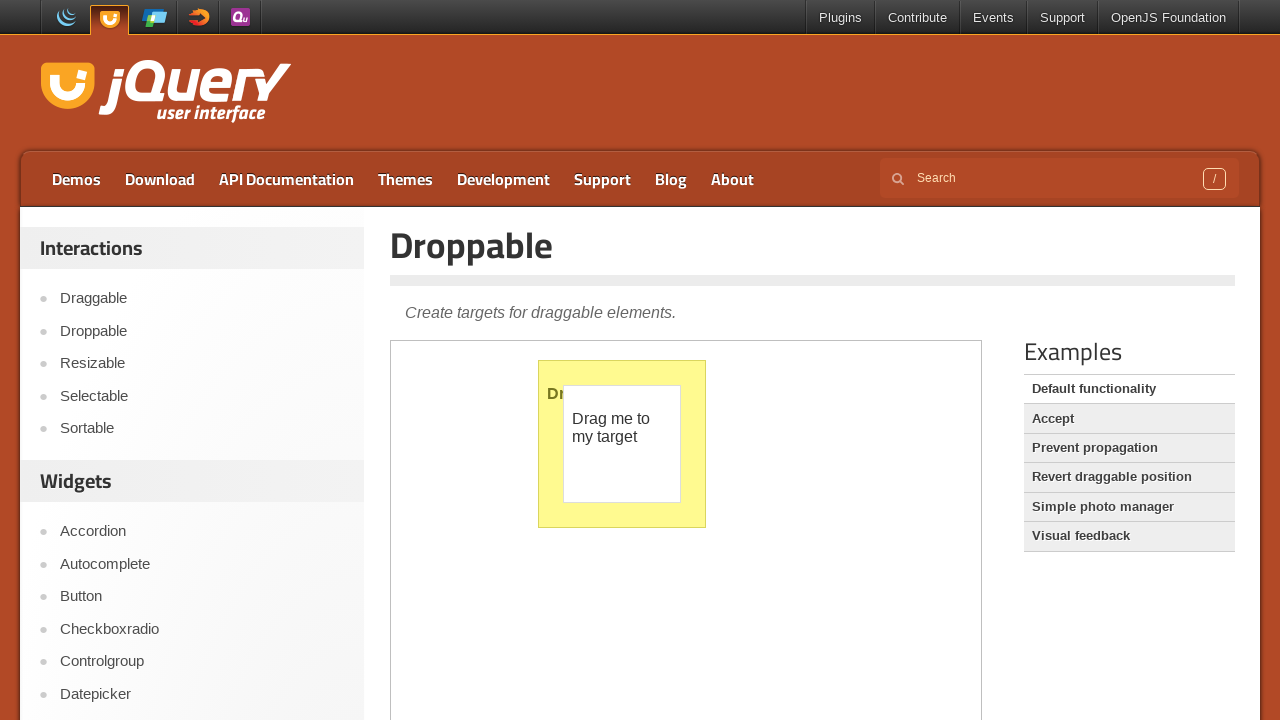

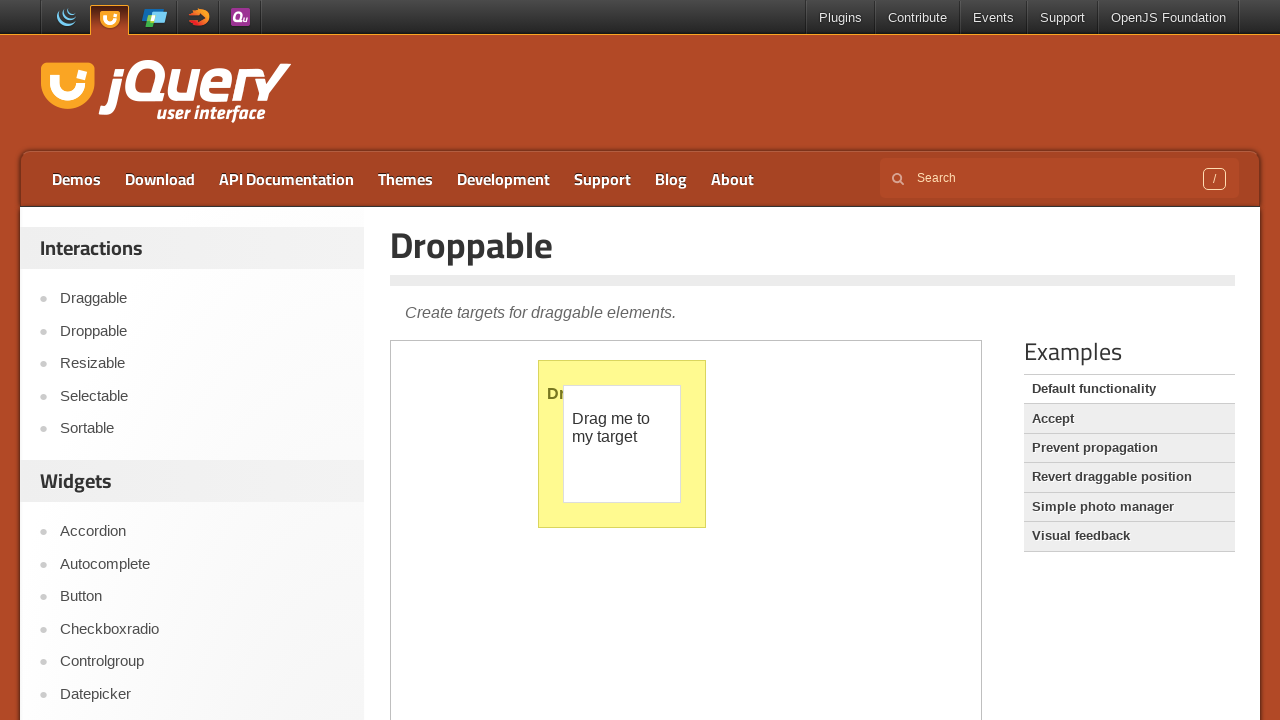